Tests Add/Remove Elements functionality by adding elements and then removing them

Starting URL: http://the-internet.herokuapp.com/

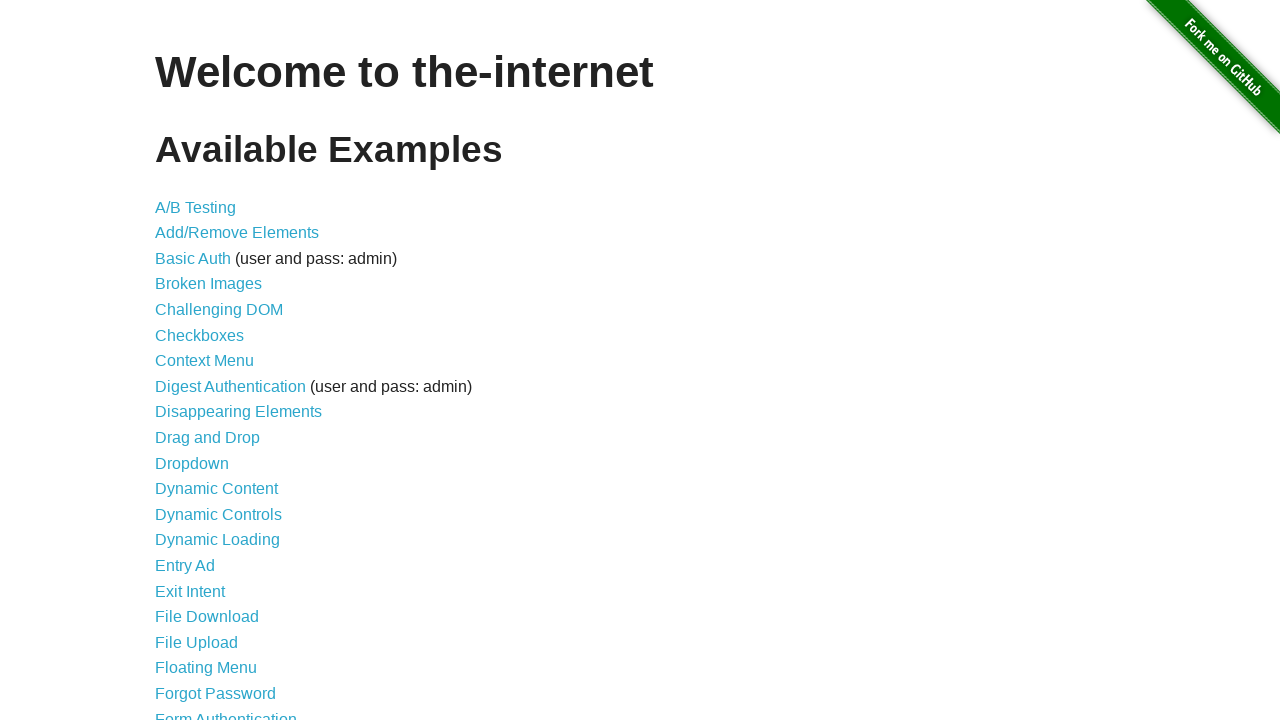

Clicked on Add/Remove Elements link at (237, 233) on text=Add/Remove Elements
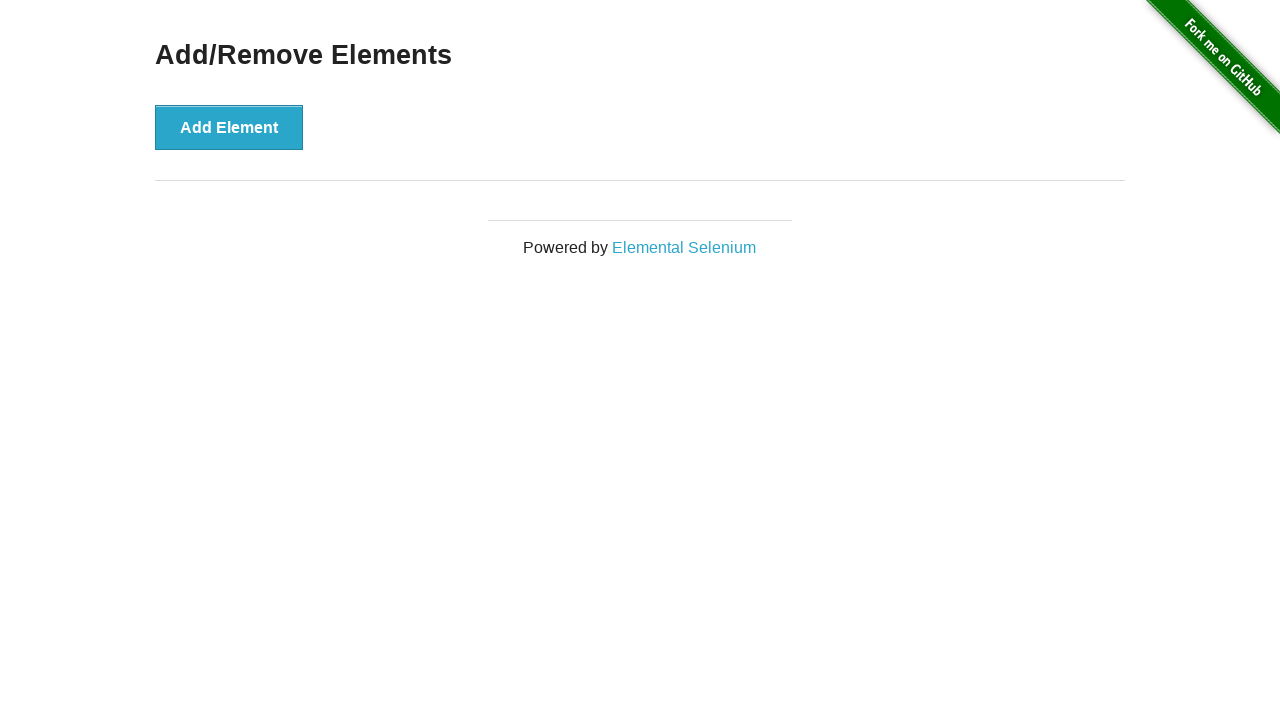

Added first element at (229, 127) on #content > div > button
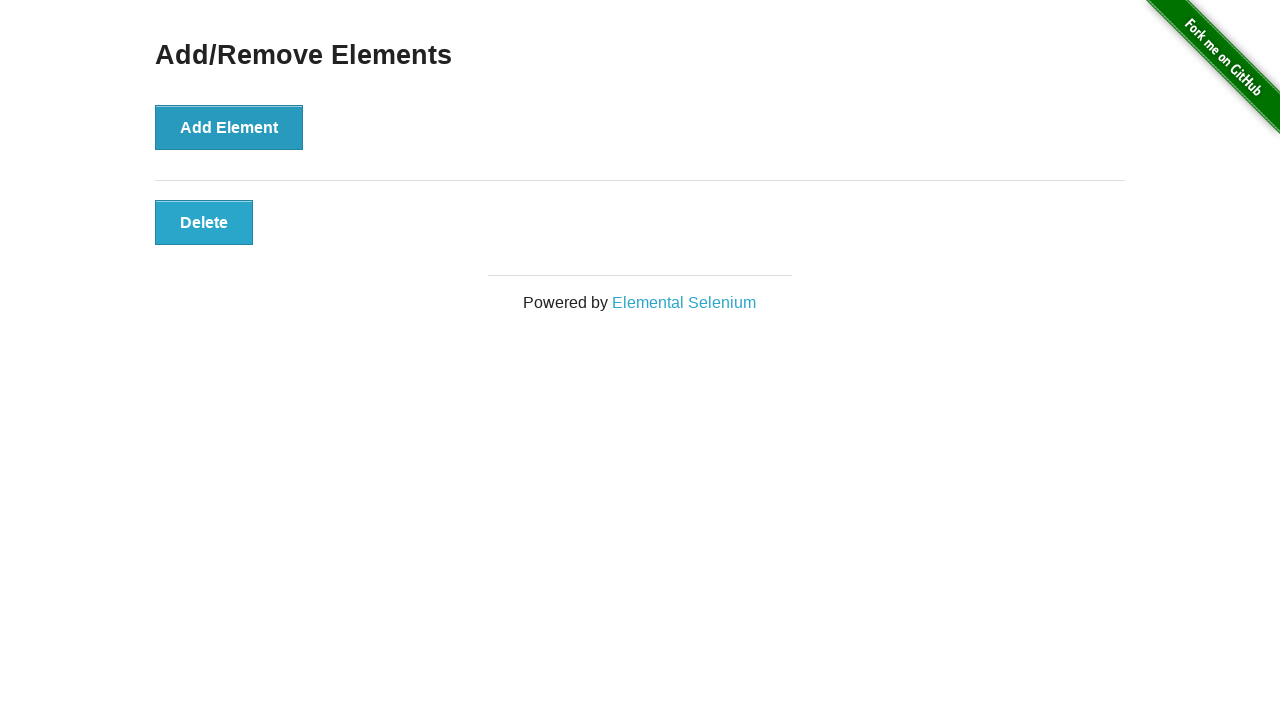

Added second element at (229, 127) on #content > div > button
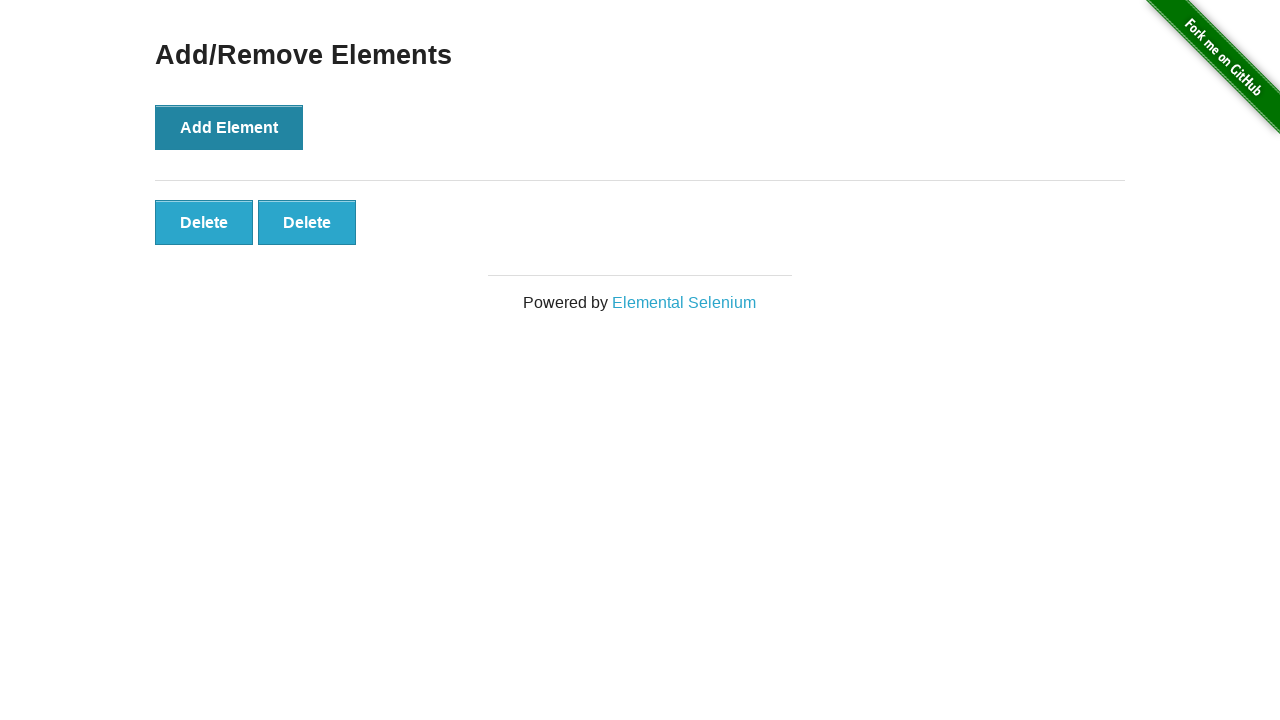

Removed one element at (307, 222) on #elements > button:nth-child(2)
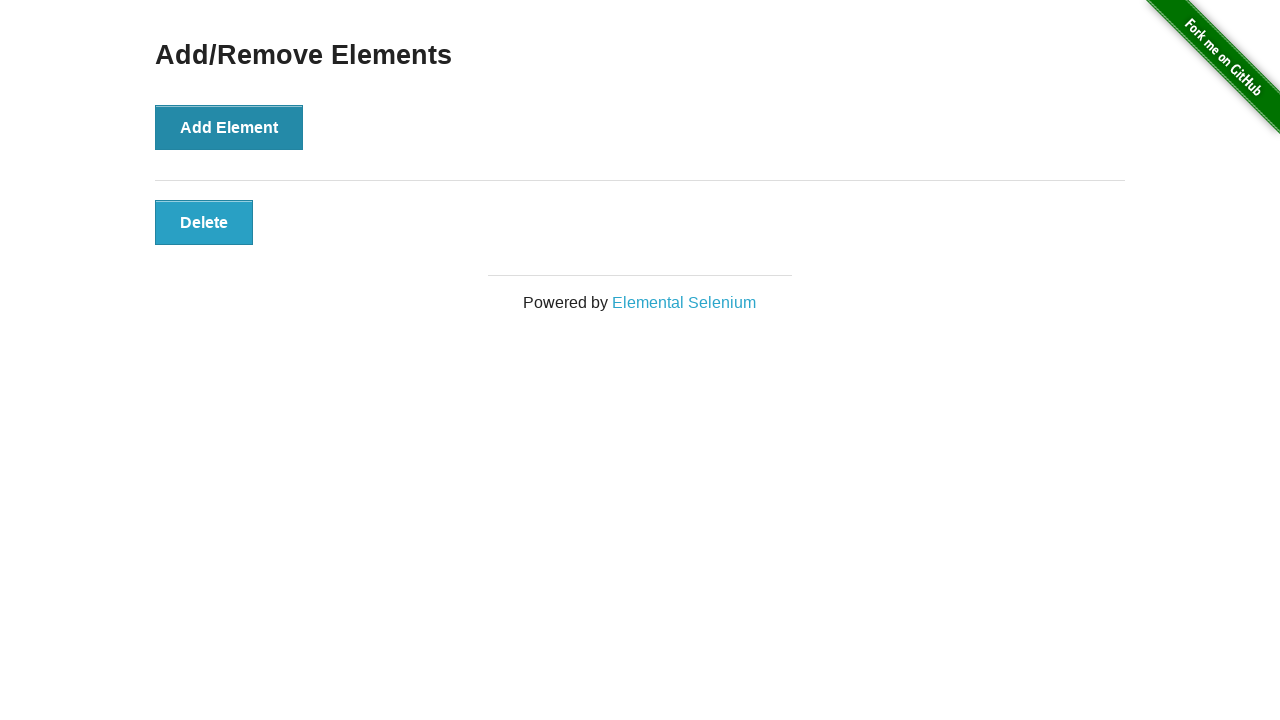

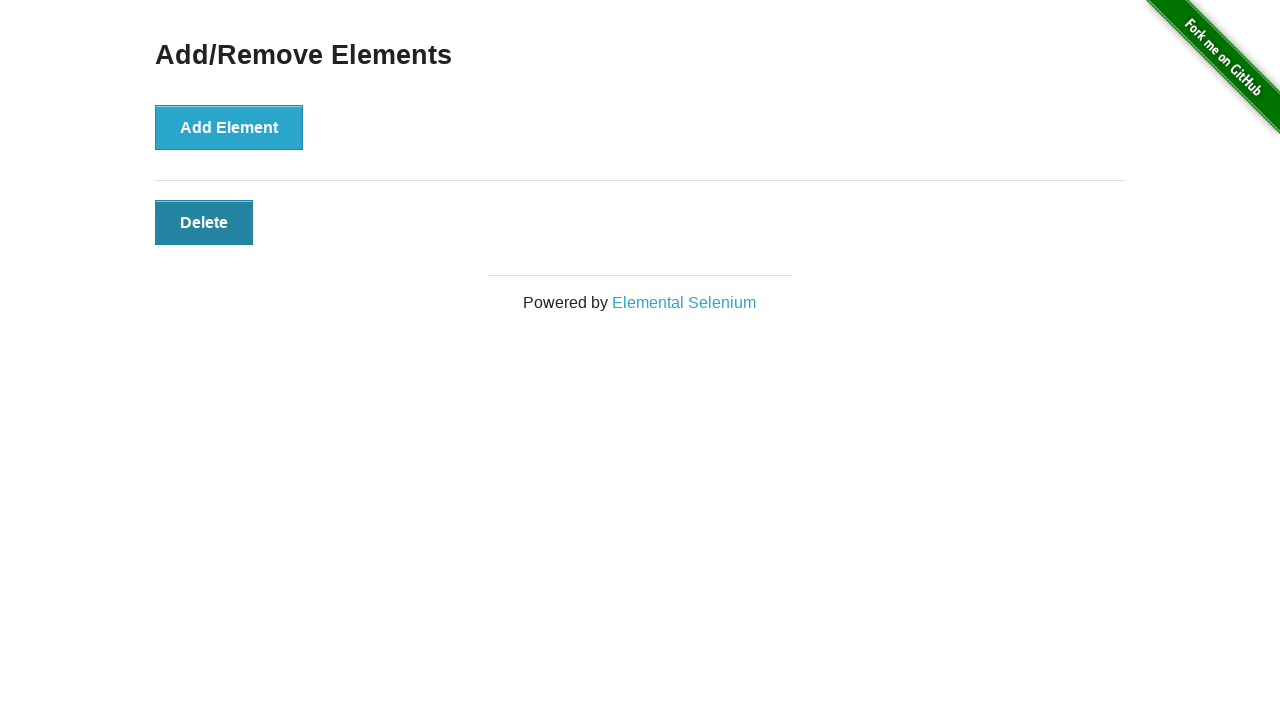